Tests browser navigation functionality including navigating to pages, going back/forward, and refreshing

Starting URL: https://www.rahulshettyacademy.com

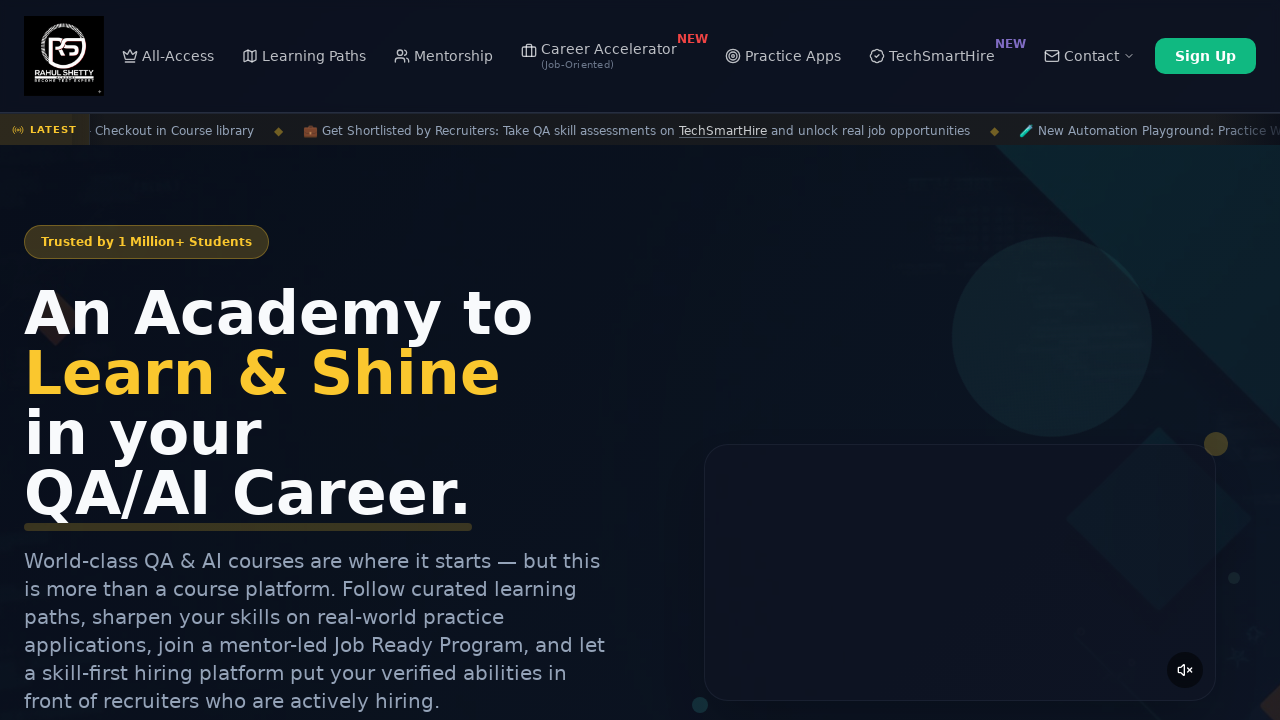

Navigated to Rahul Shetty Academy practice section
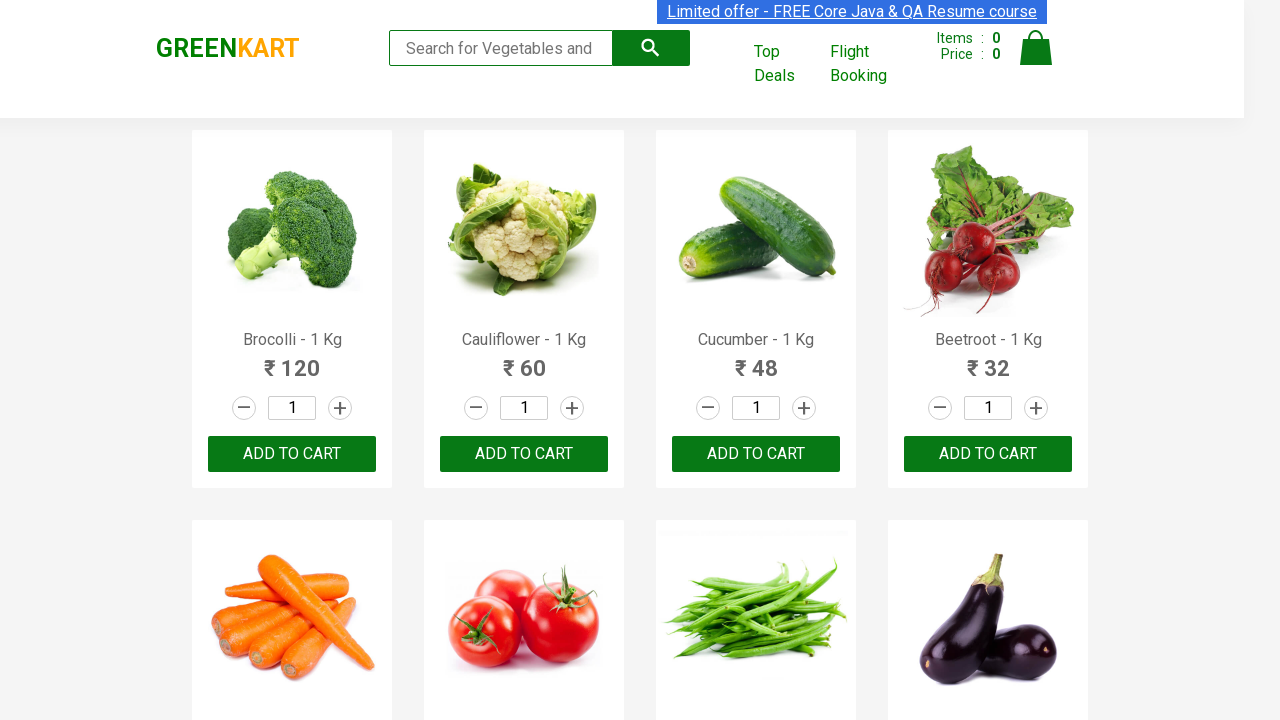

Navigated back to previous page
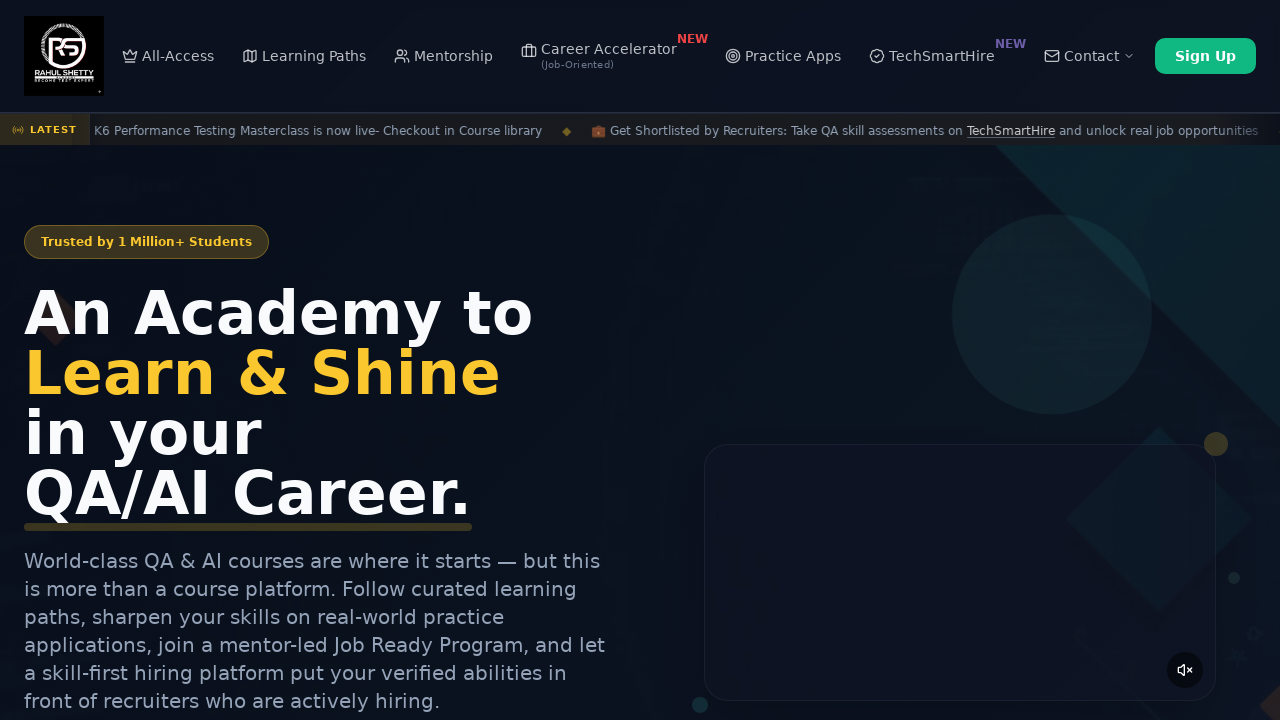

Refreshed the current page
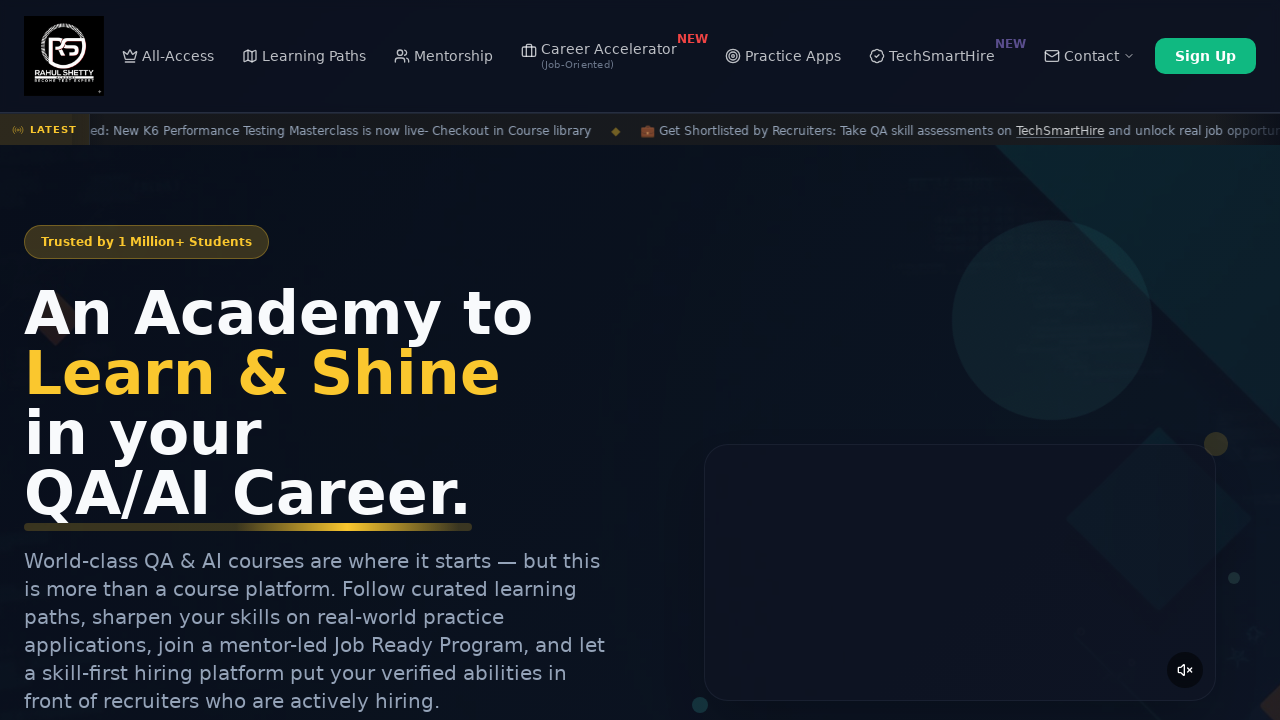

Navigated forward to next page in history
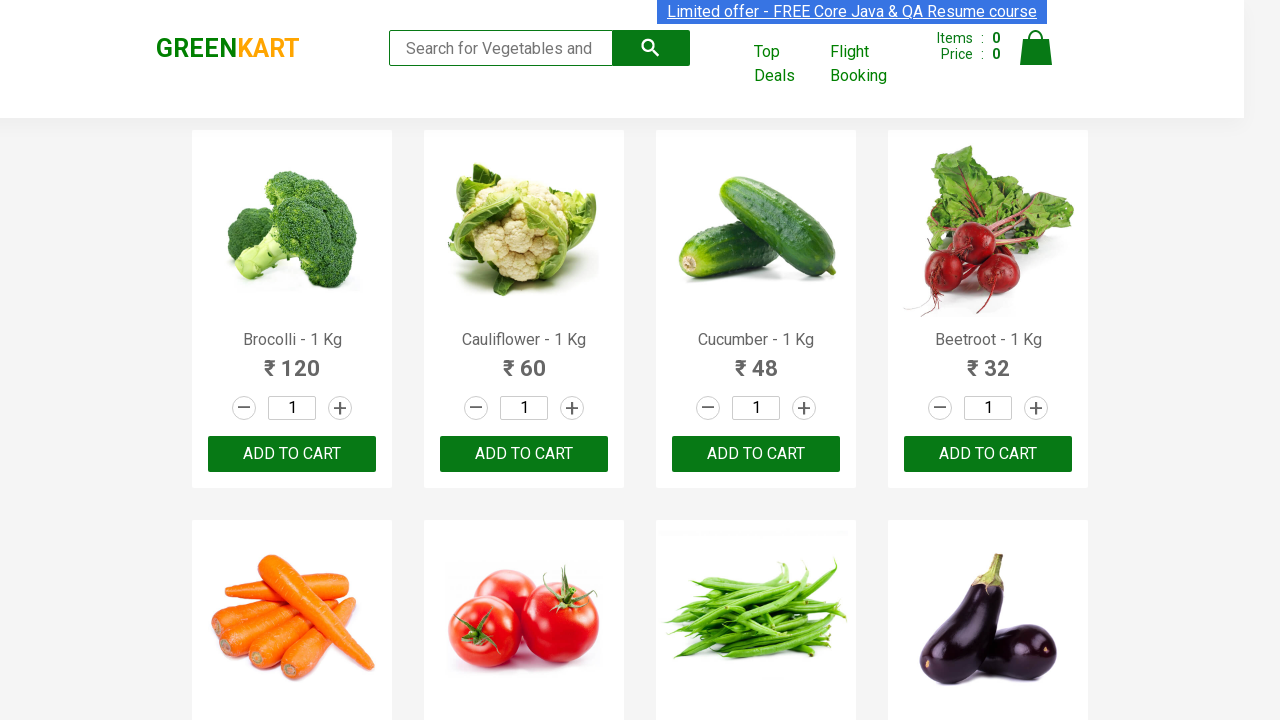

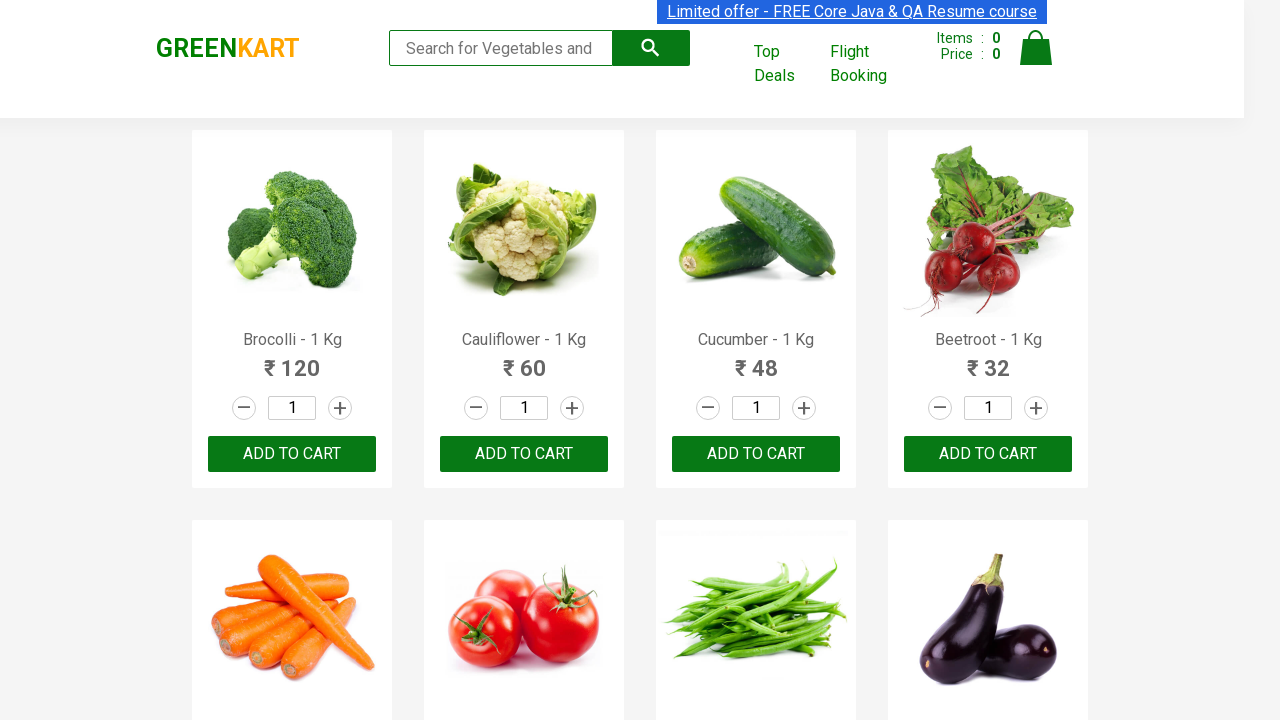